Tests a form submission by filling in full name, email, current address, and permanent address fields, then verifies the submitted data is displayed correctly

Starting URL: http://demoqa.com/text-box

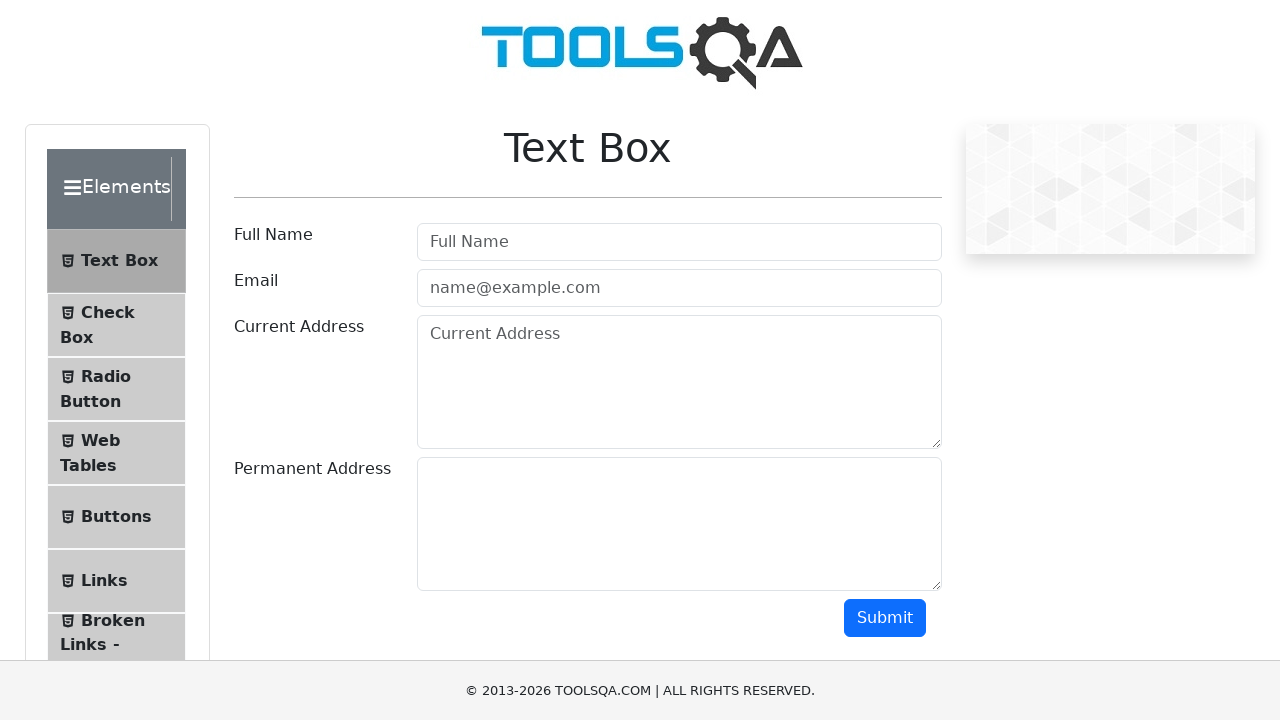

Filled Full Name field with 'Automation' on input#userName
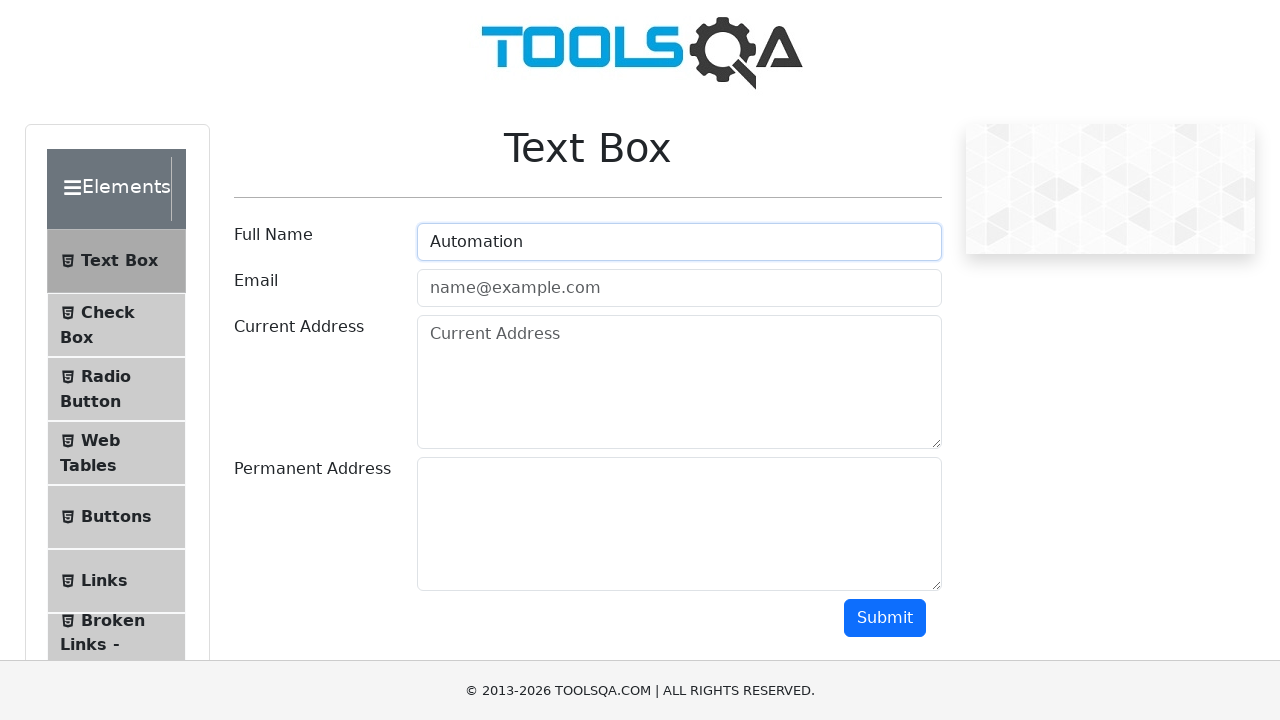

Filled Email field with 'Testing@gmail.com' on input#userEmail
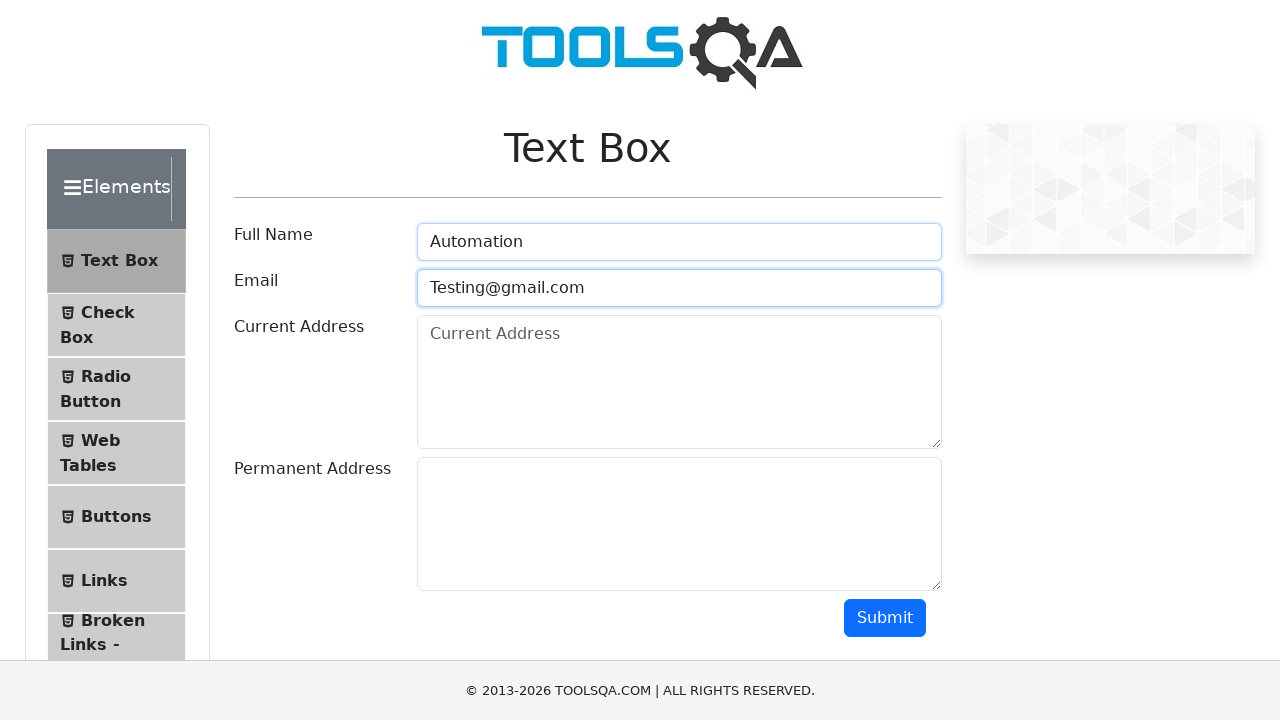

Filled Current Address field with 'Testing Current Address' on textarea#currentAddress
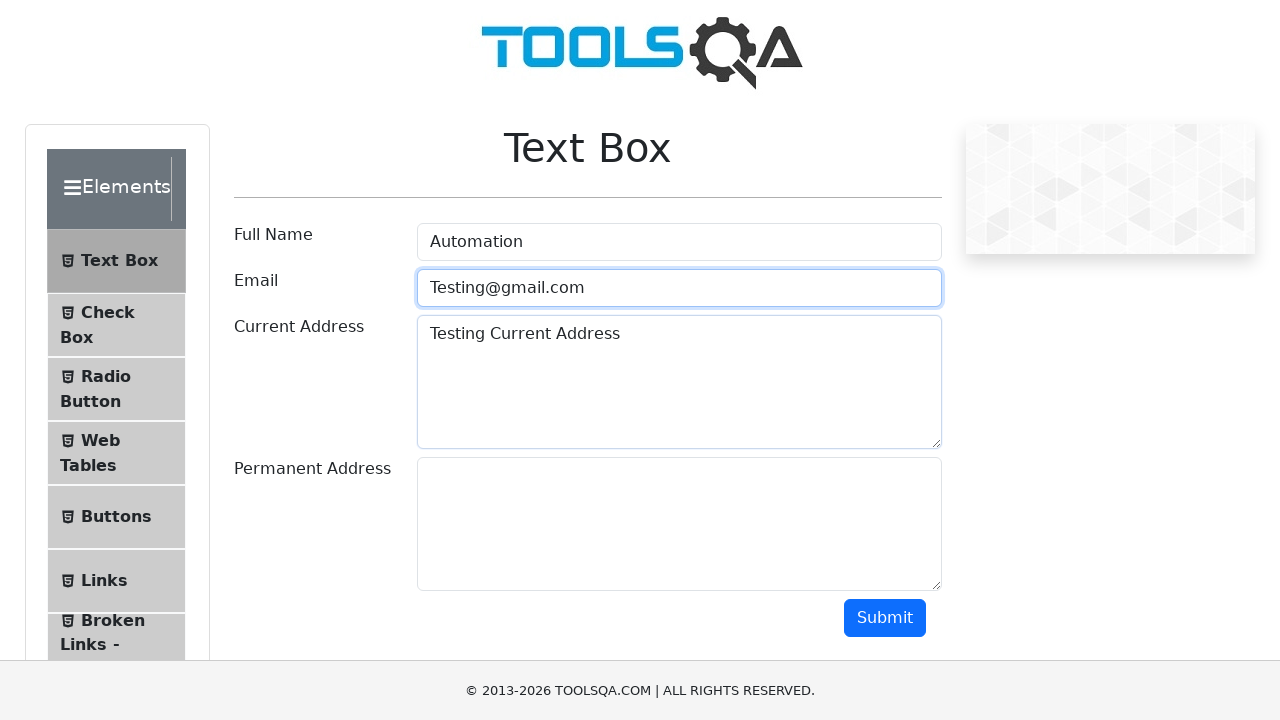

Filled Permanent Address field with 'Testing Permanent Address' on textarea#permanentAddress
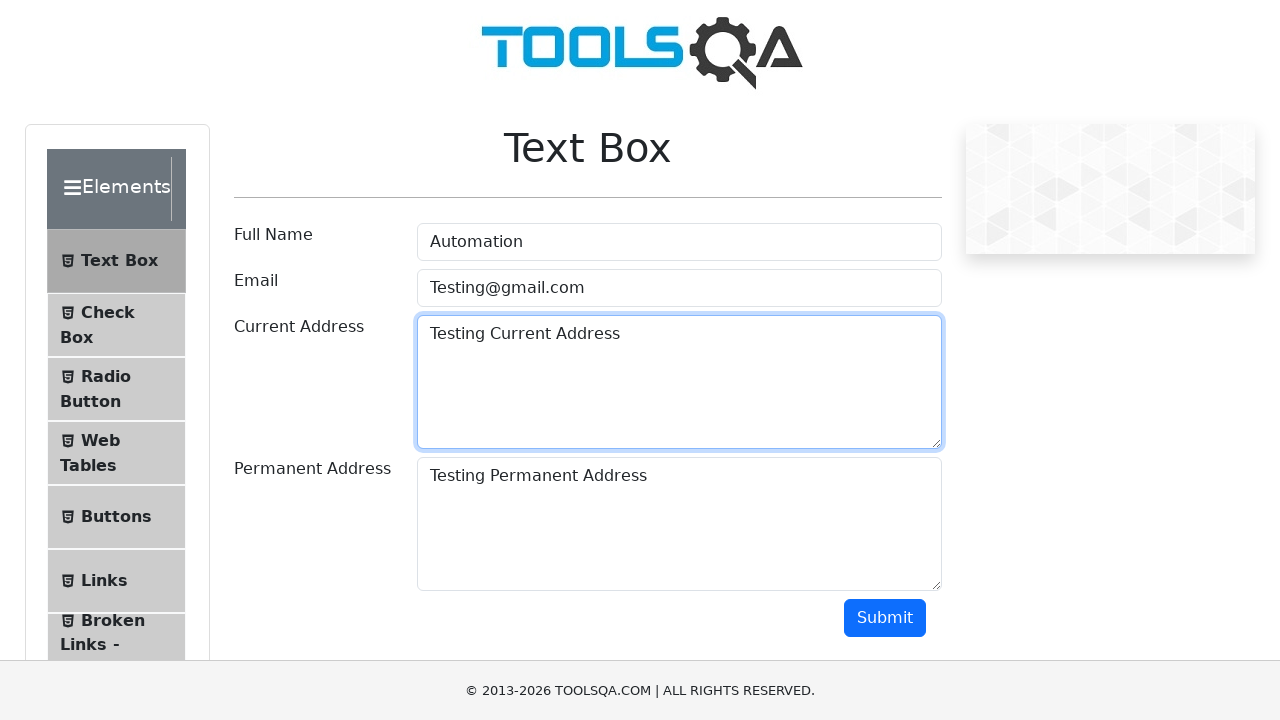

Clicked Submit button to submit form at (885, 618) on button#submit
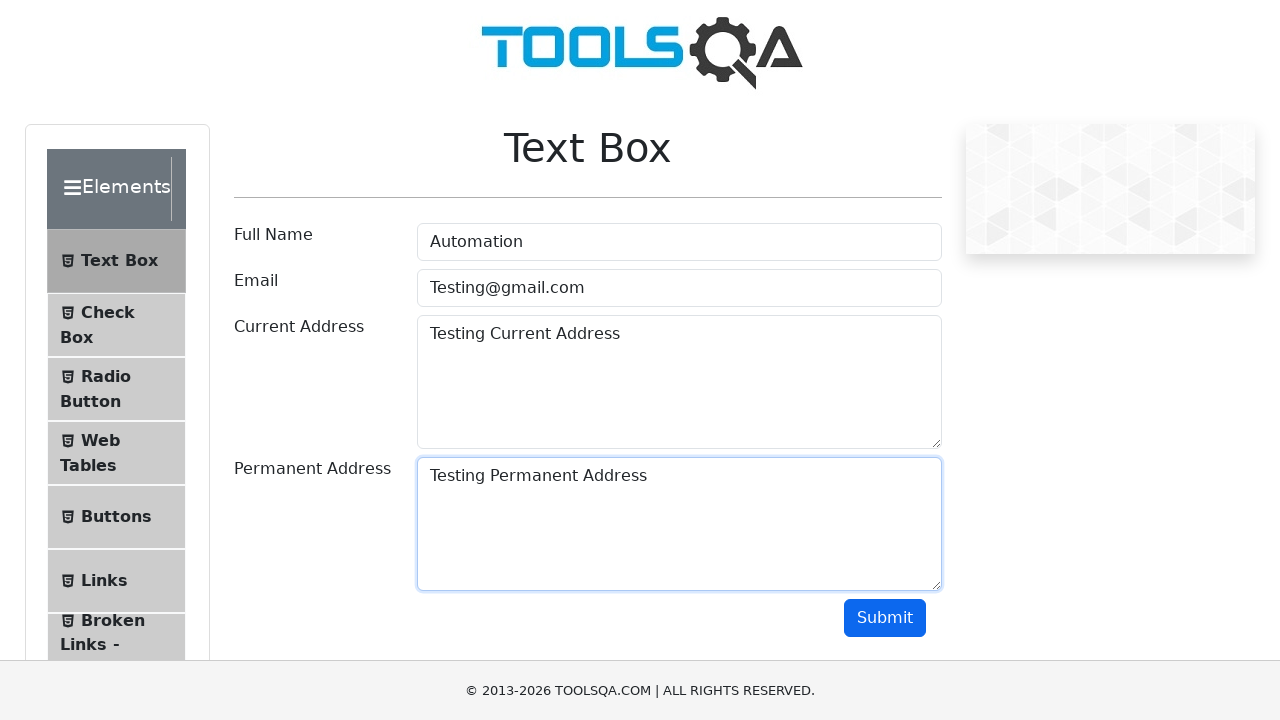

Form submission results loaded successfully
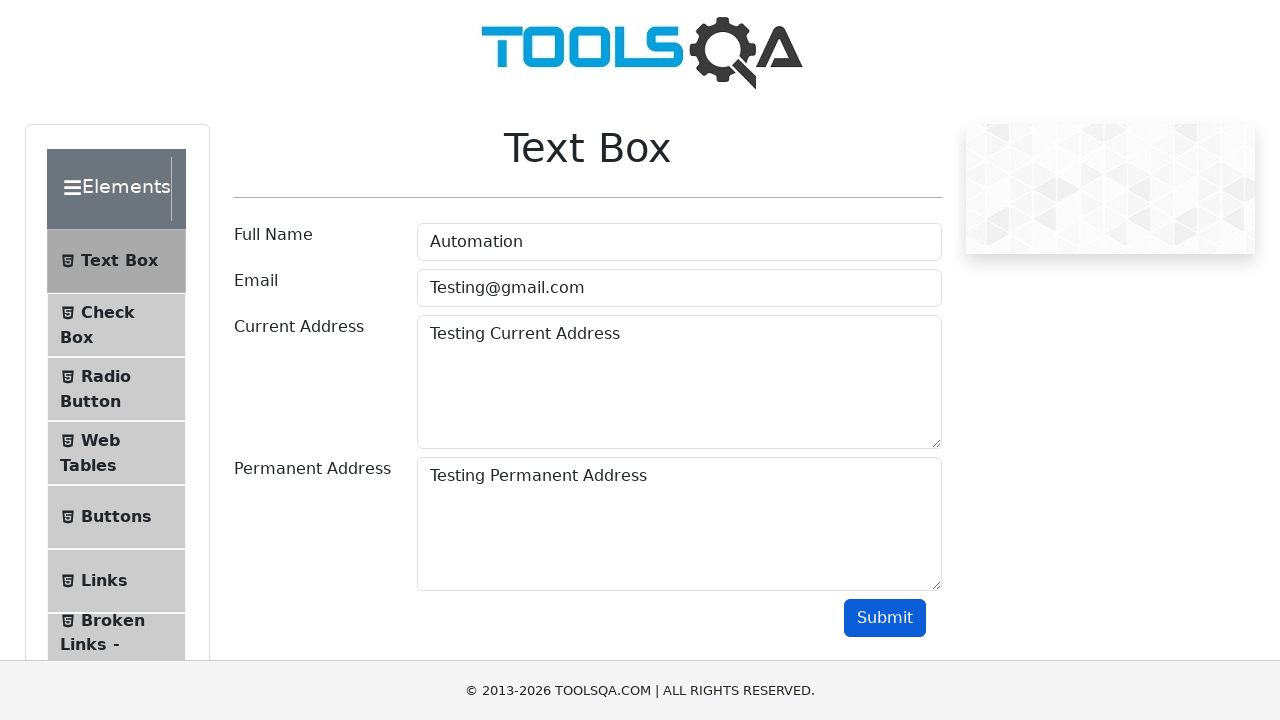

Verified Full Name contains 'Automation'
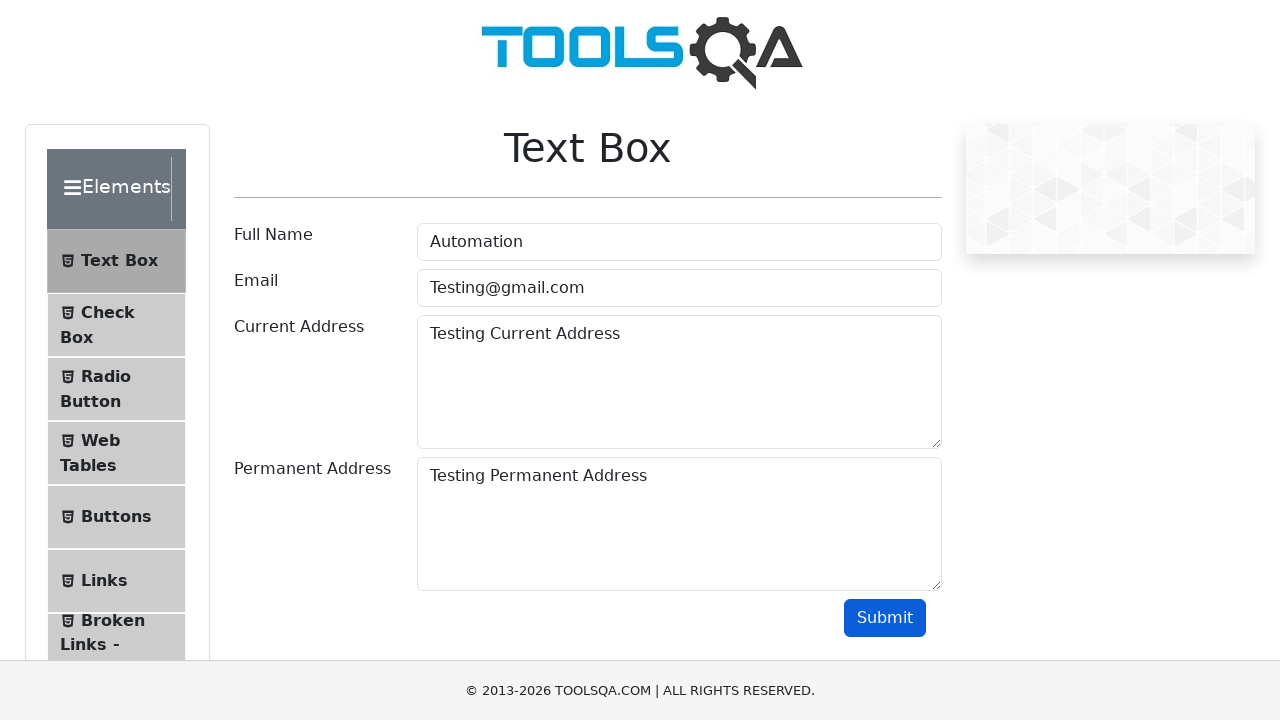

Verified Email contains 'Testing'
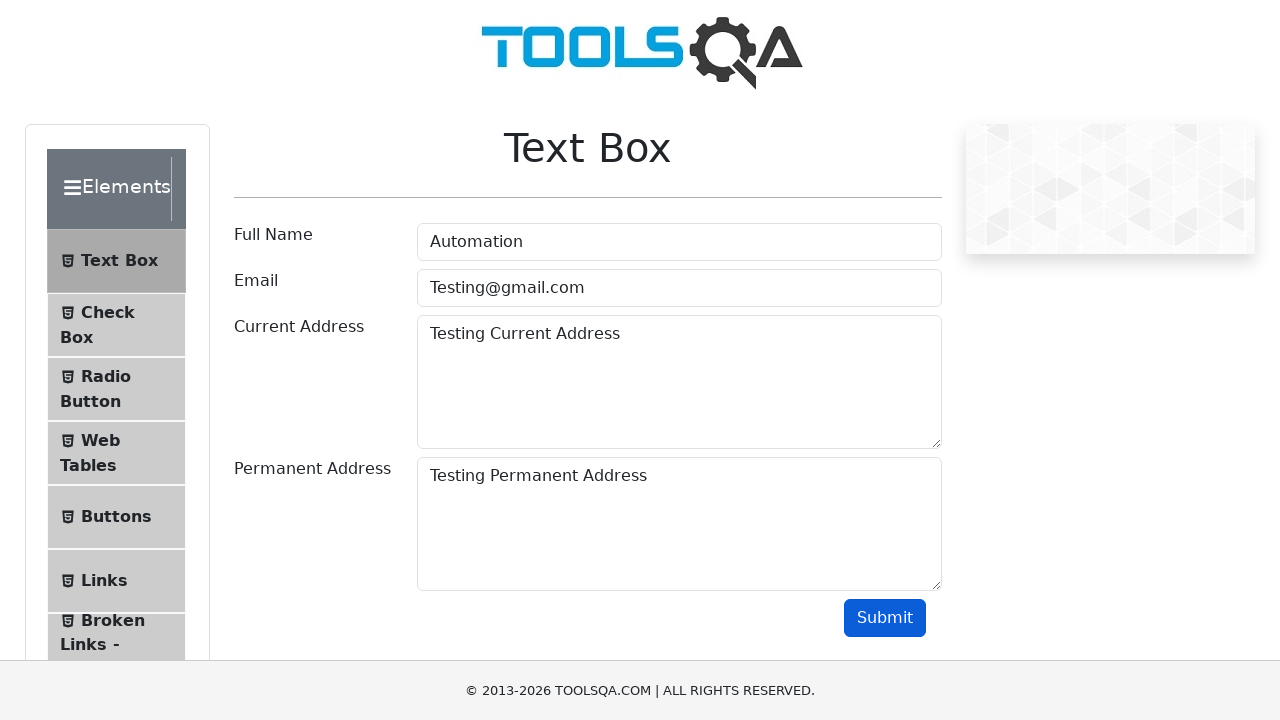

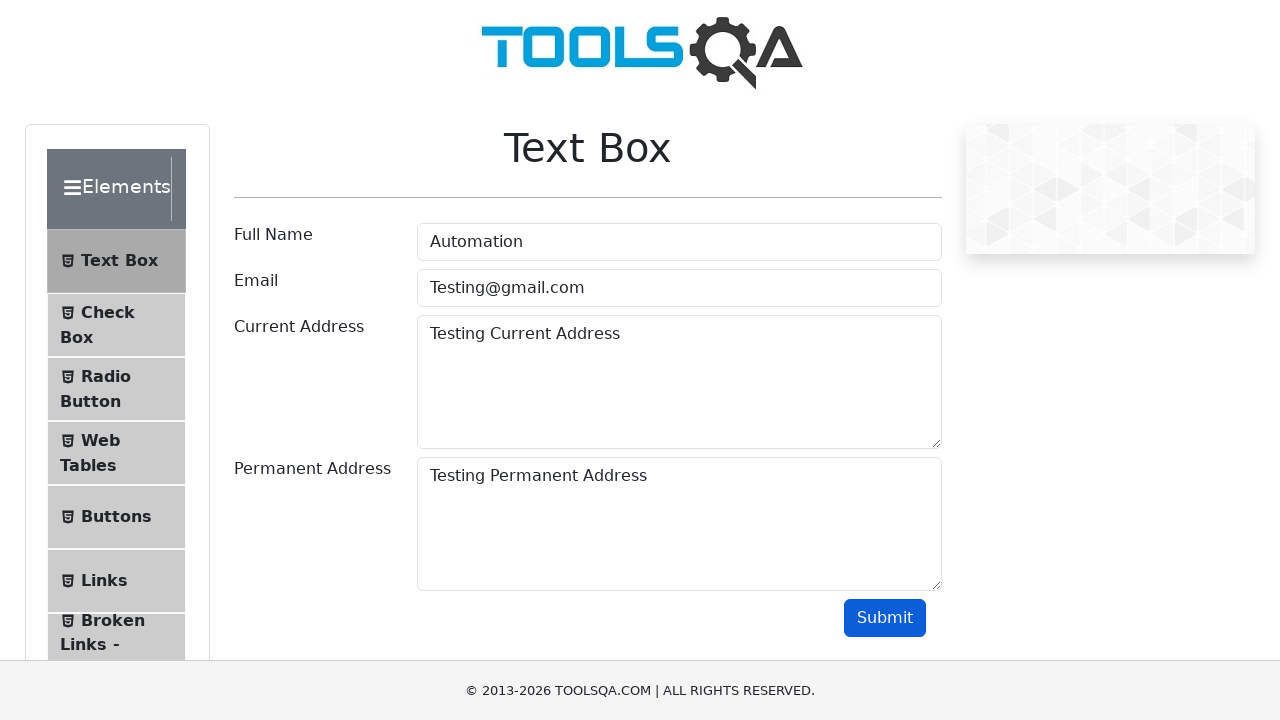